Tests a math quiz page by reading two numbers displayed on the page, calculating their sum, selecting the correct answer from a dropdown menu, and submitting the form.

Starting URL: http://suninjuly.github.io/selects2.html

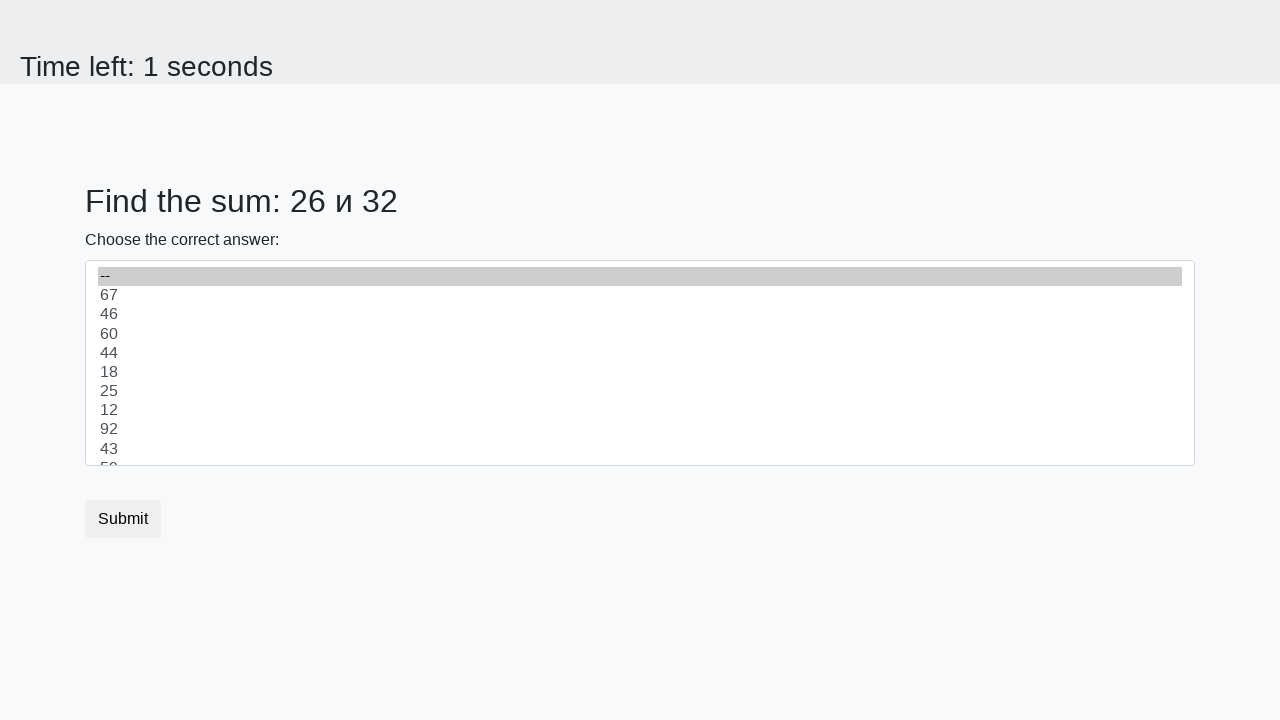

Retrieved first number from page
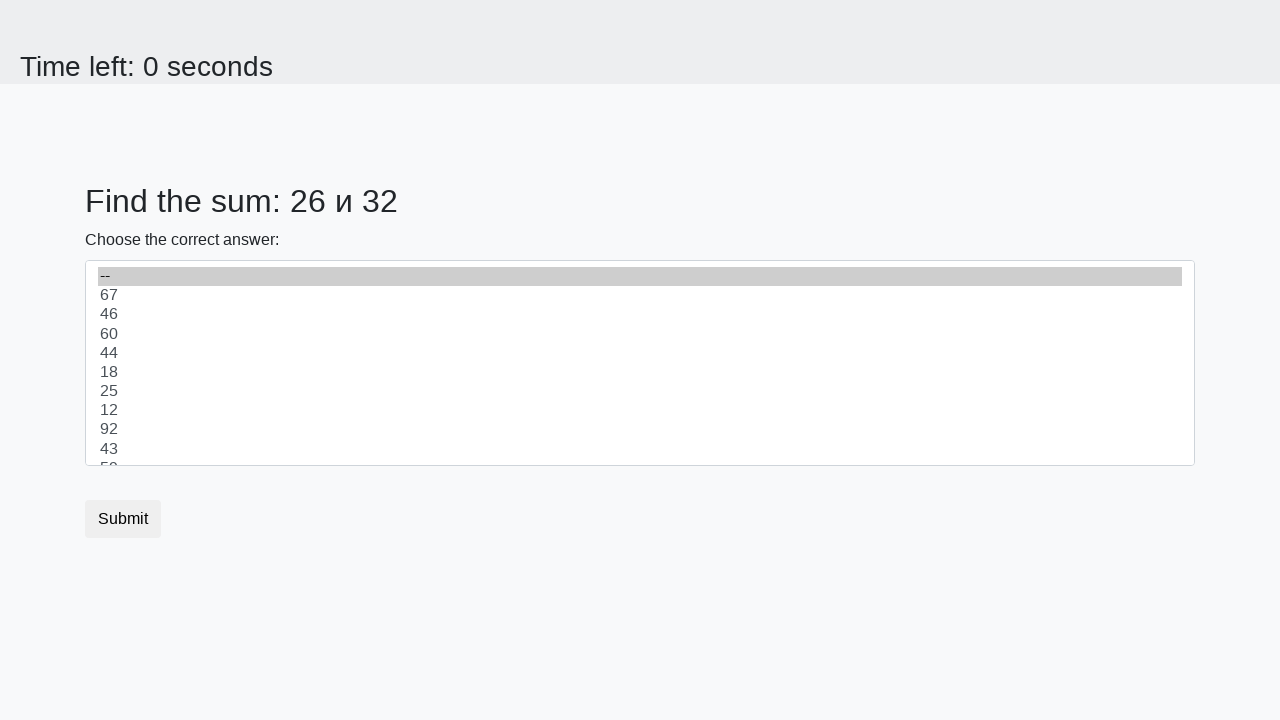

Retrieved second number from page
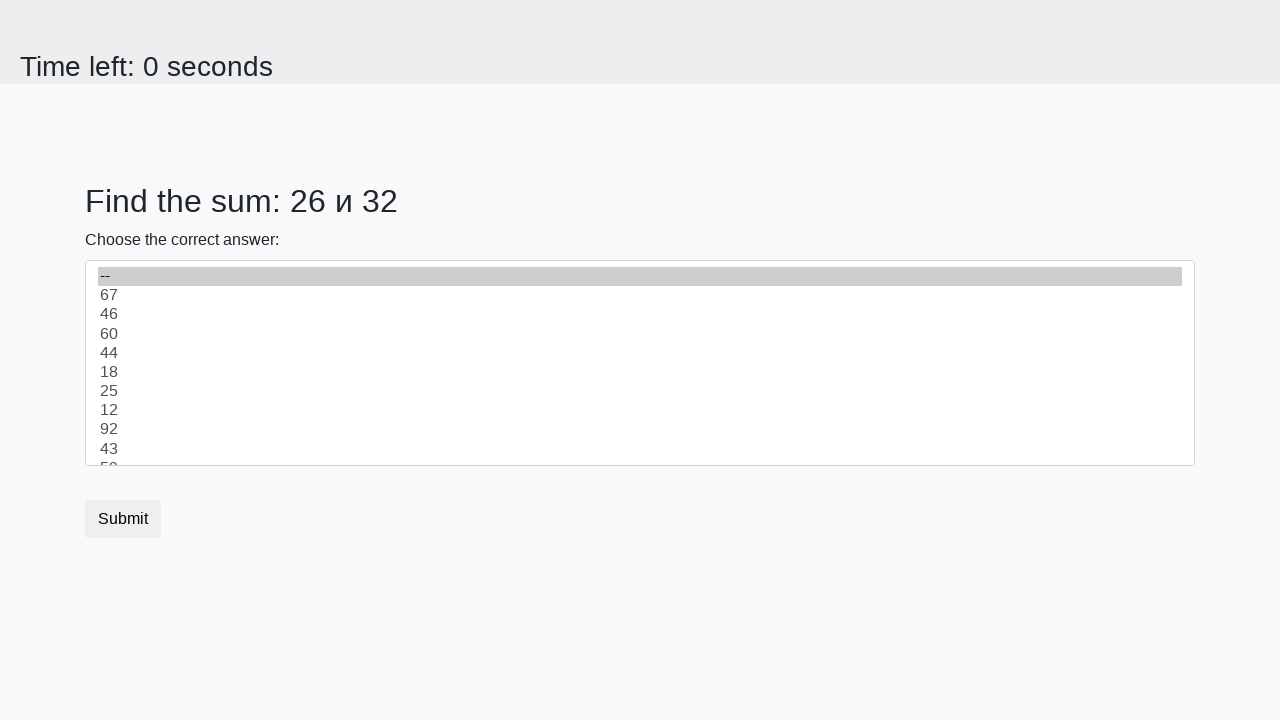

Calculated sum: 26 + 32 = 58
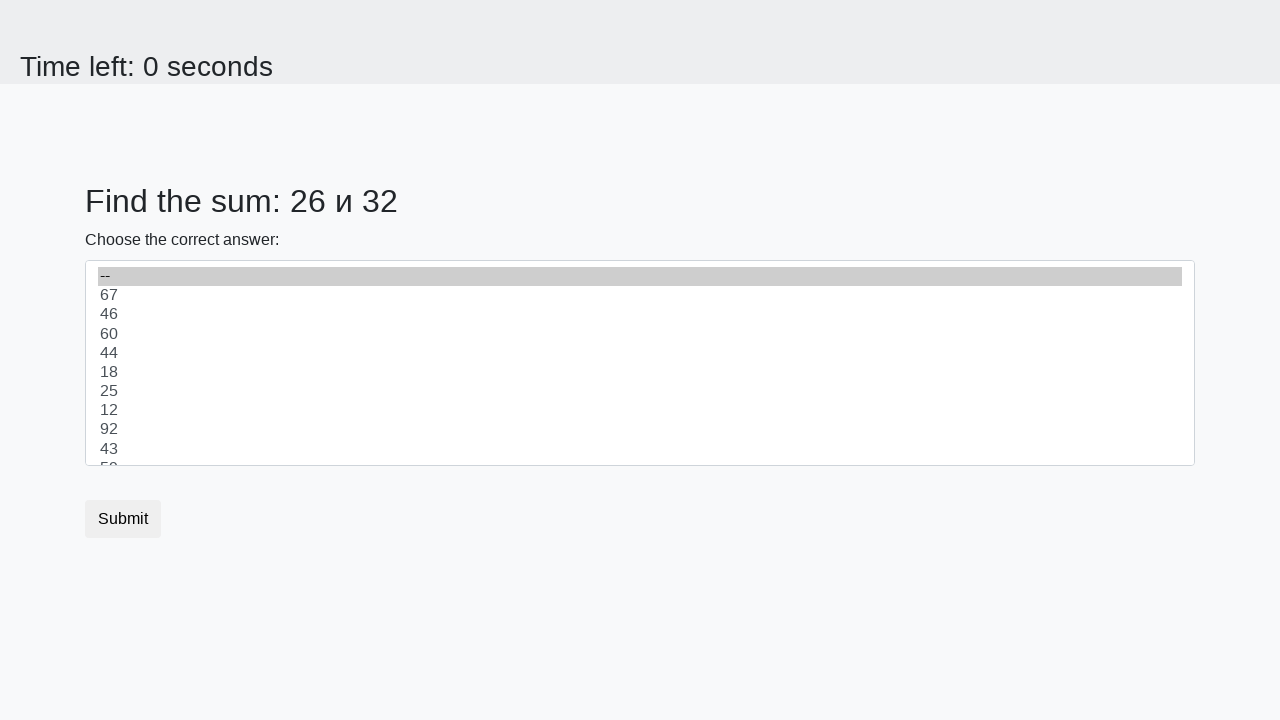

Selected dropdown option with value '58' on select
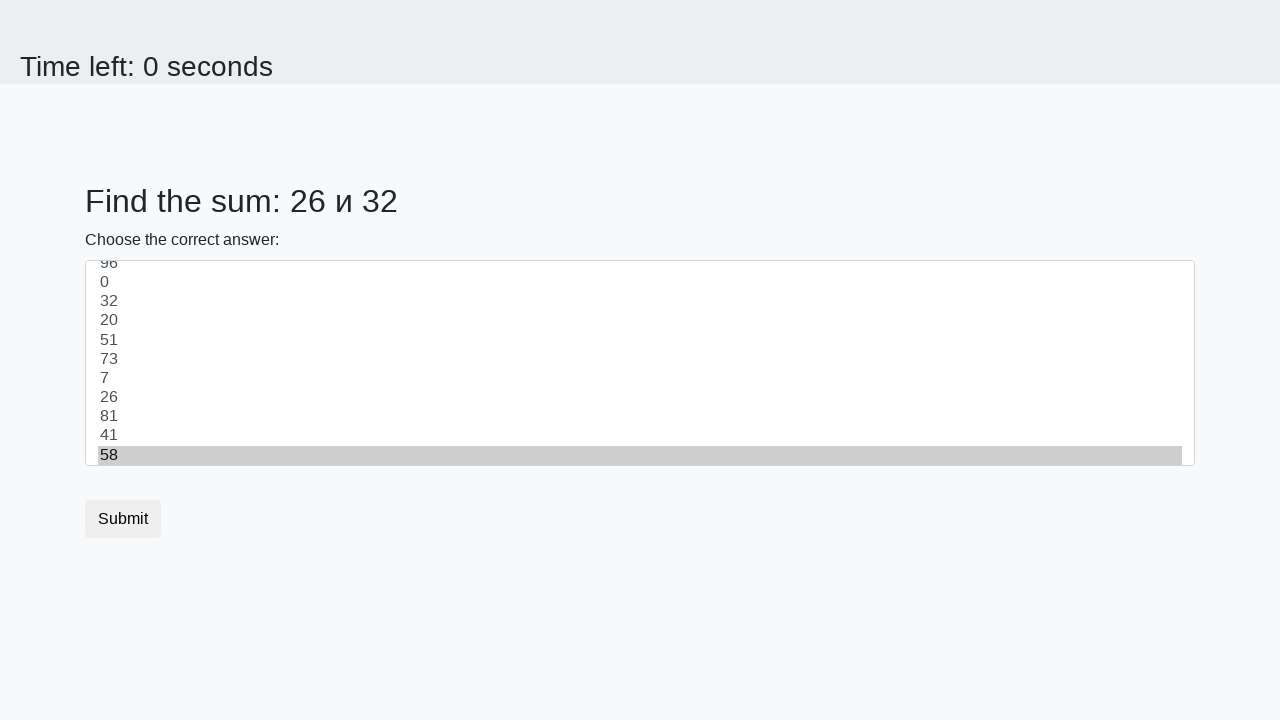

Clicked submit button at (123, 519) on .btn.btn-default
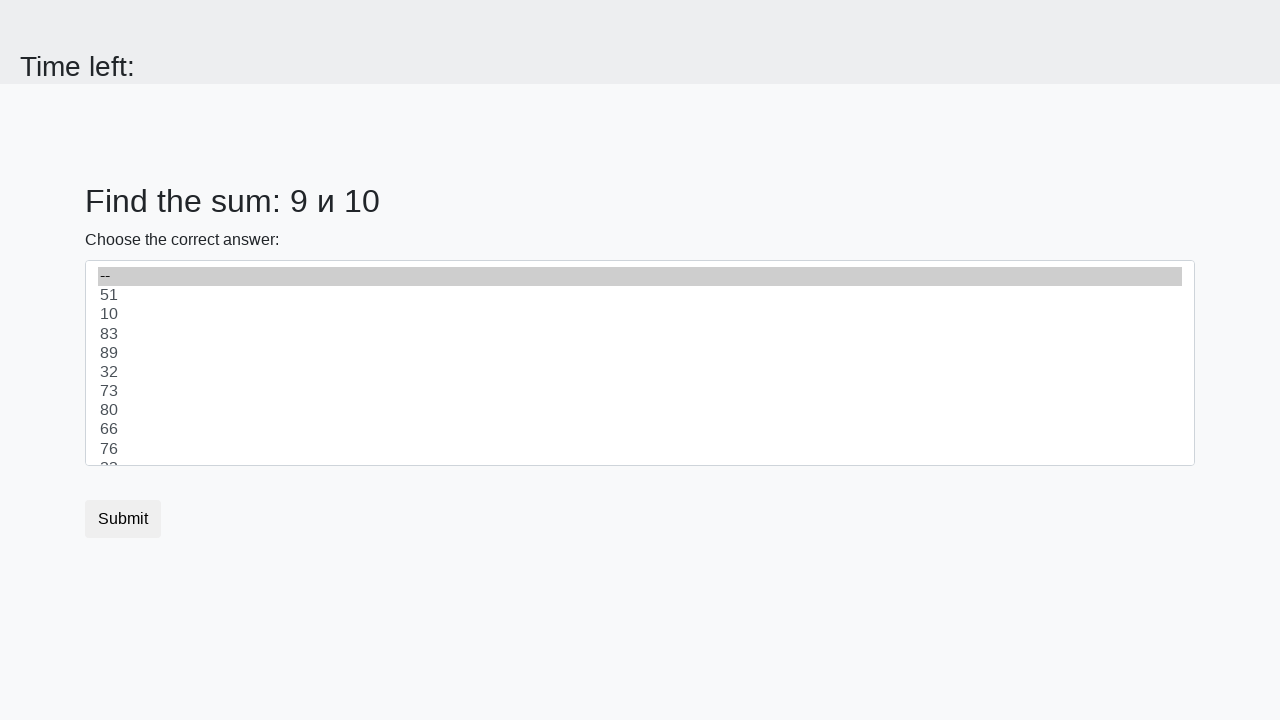

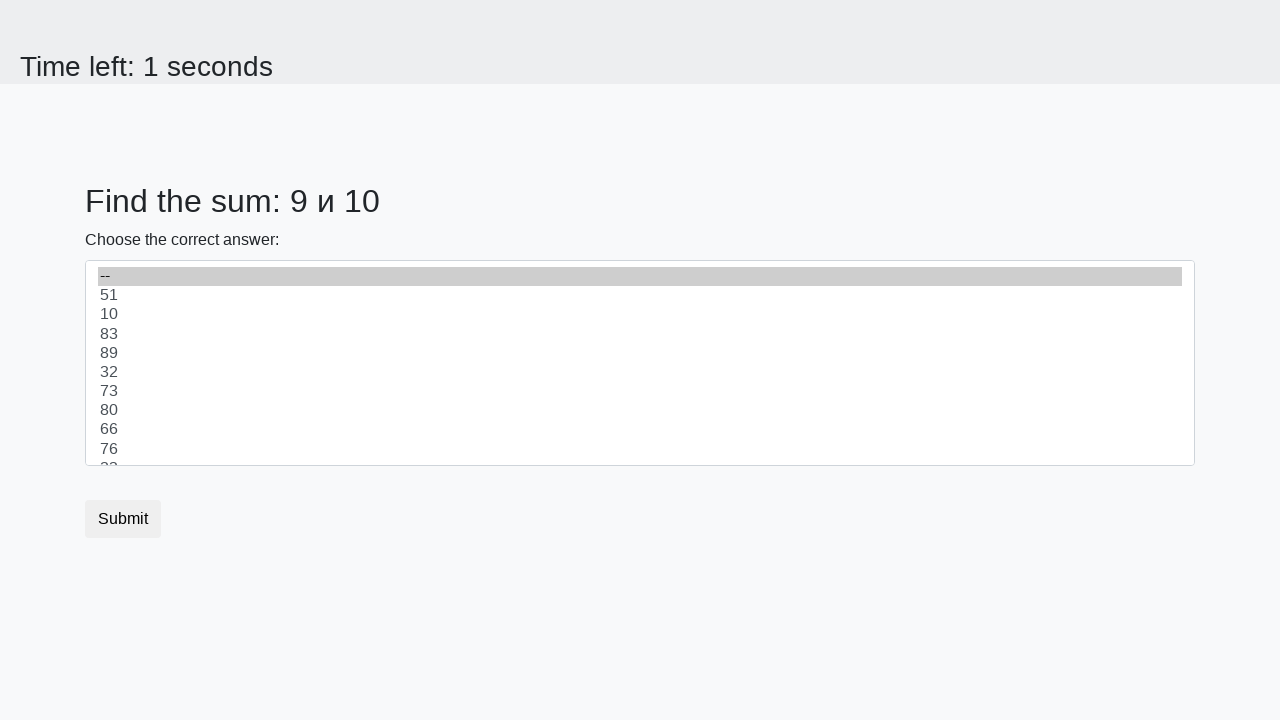